Tests handling of JavaScript confirmation popup by clicking a button that triggers the alert and then accepting it

Starting URL: https://omayo.blogspot.com/

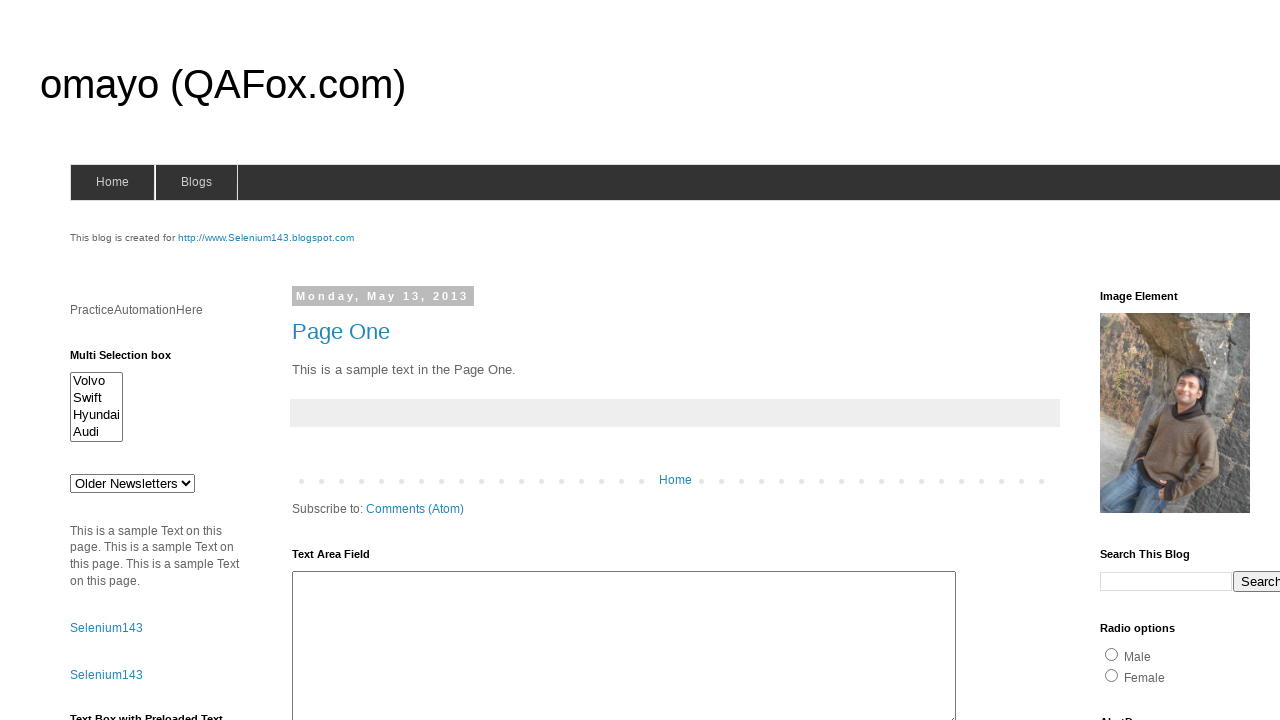

Set up dialog handler to accept confirmation popups
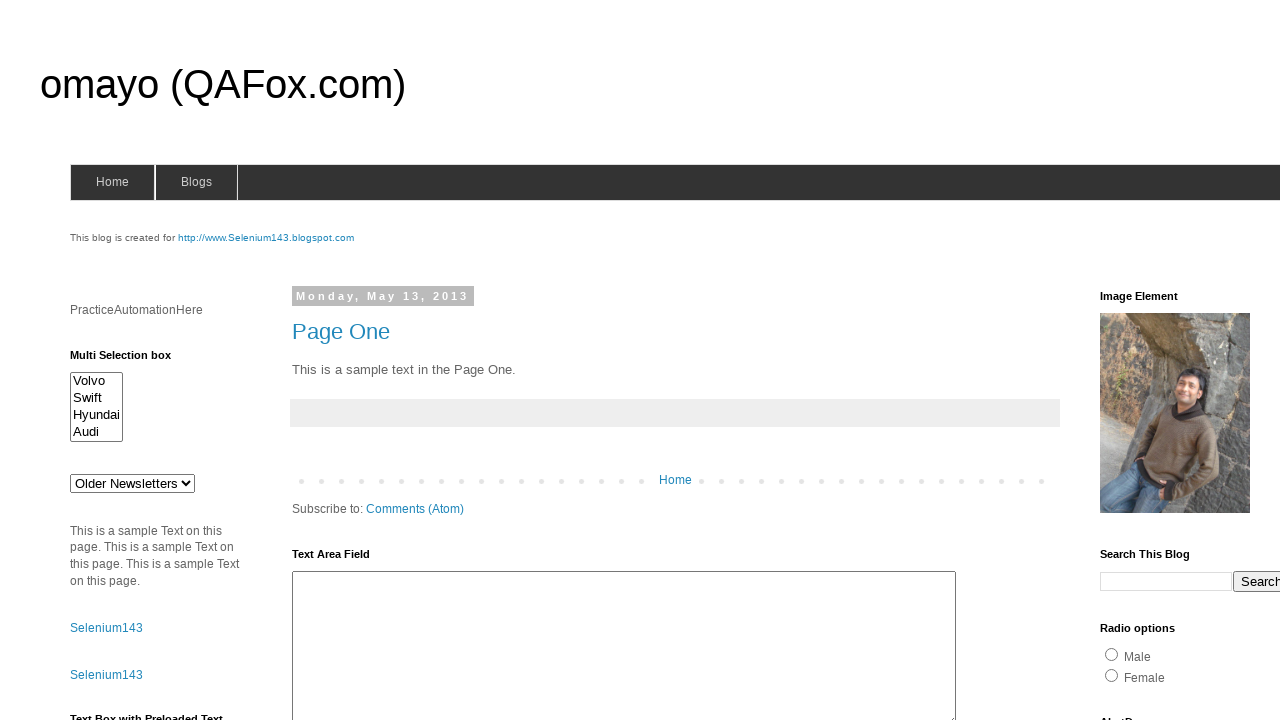

Clicked confirm button to trigger JavaScript confirmation popup at (1155, 361) on #confirm
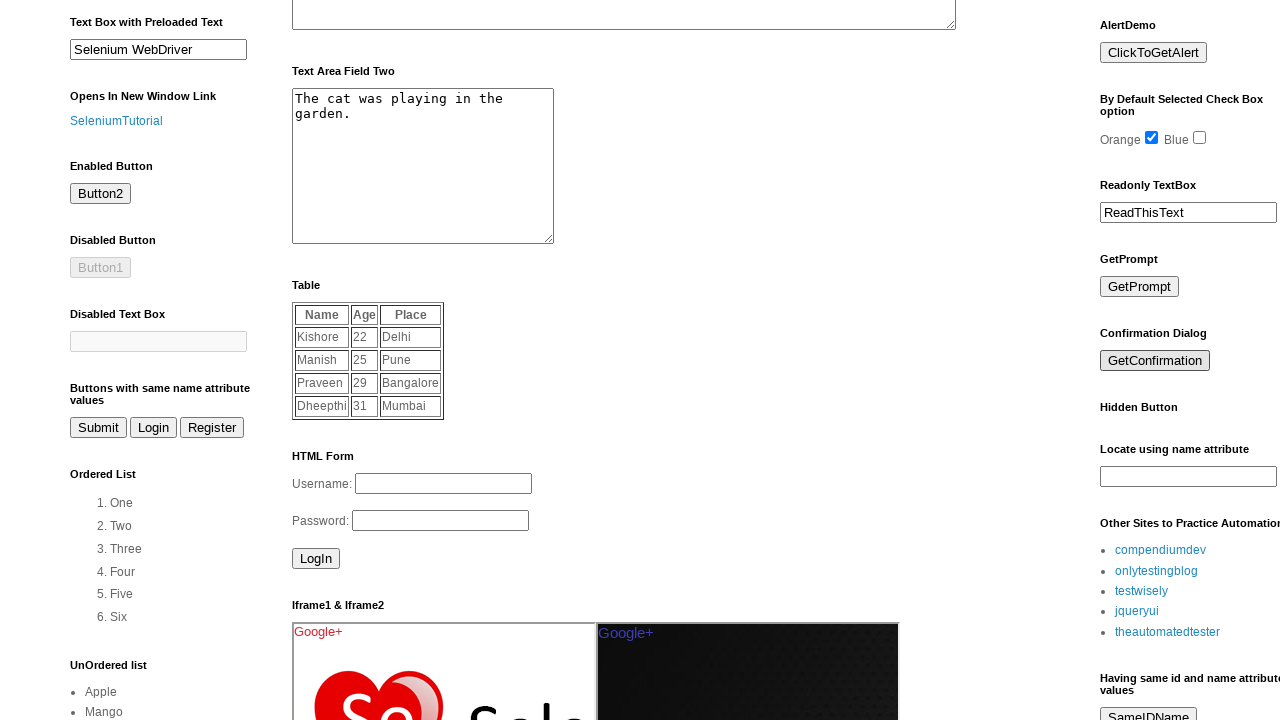

Waited for dialog handling to complete
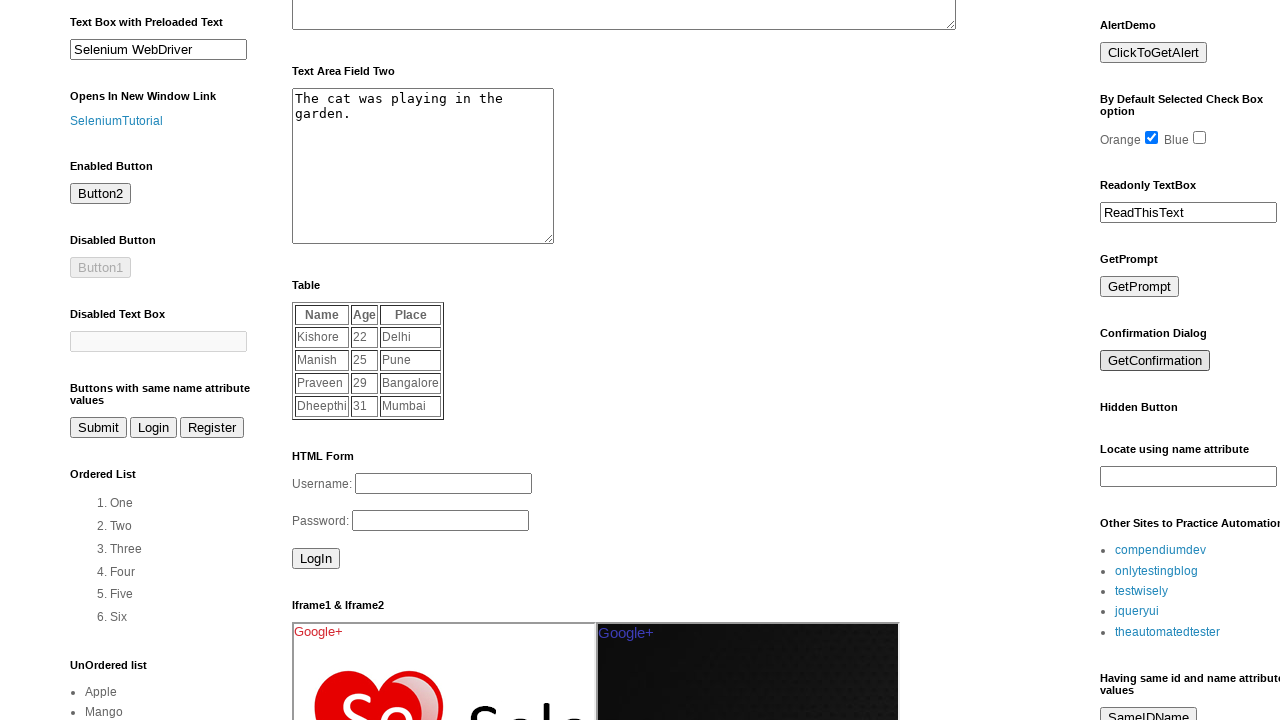

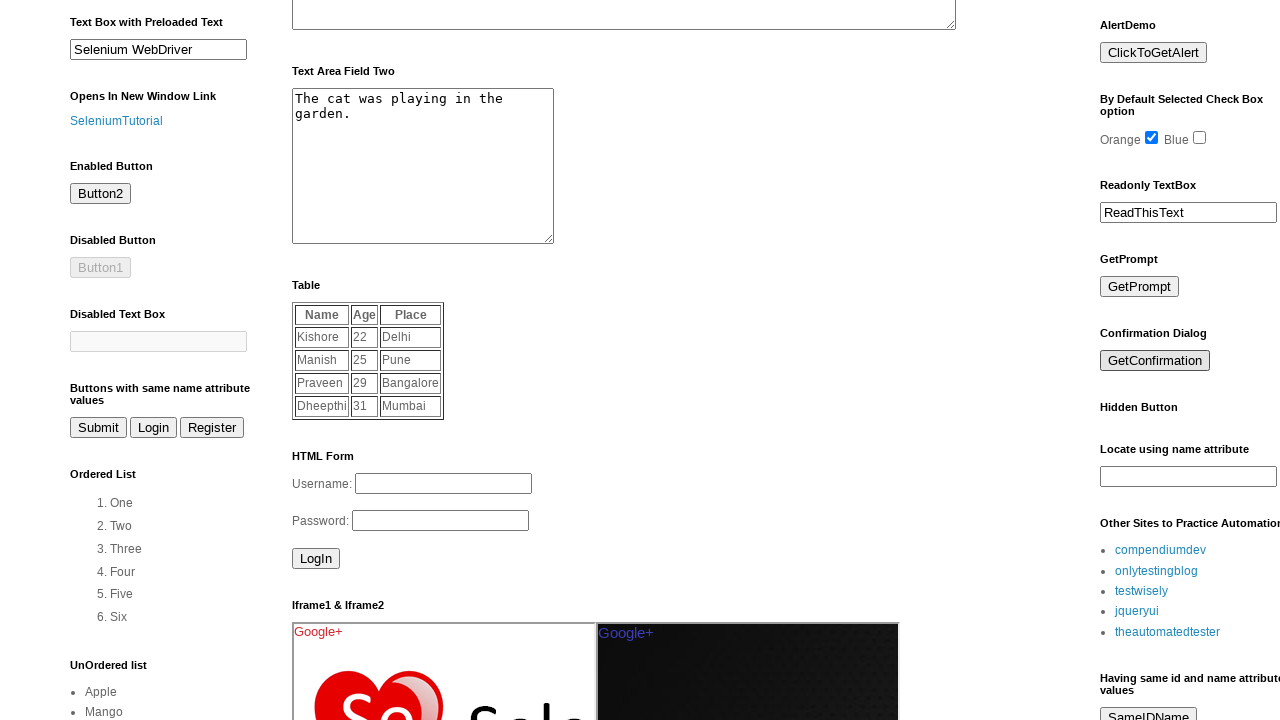